Tests that clicking Clear completed removes completed items from the list.

Starting URL: https://demo.playwright.dev/todomvc

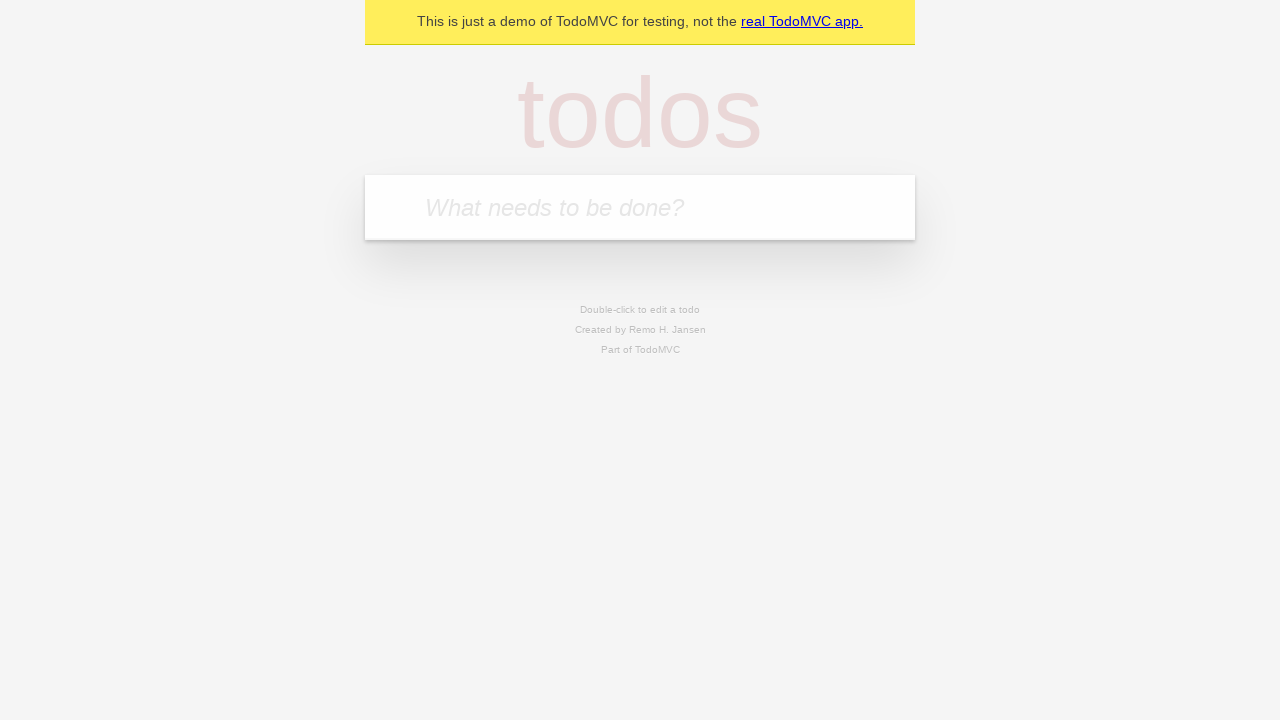

Filled todo input with 'buy some cheese' on internal:attr=[placeholder="What needs to be done?"i]
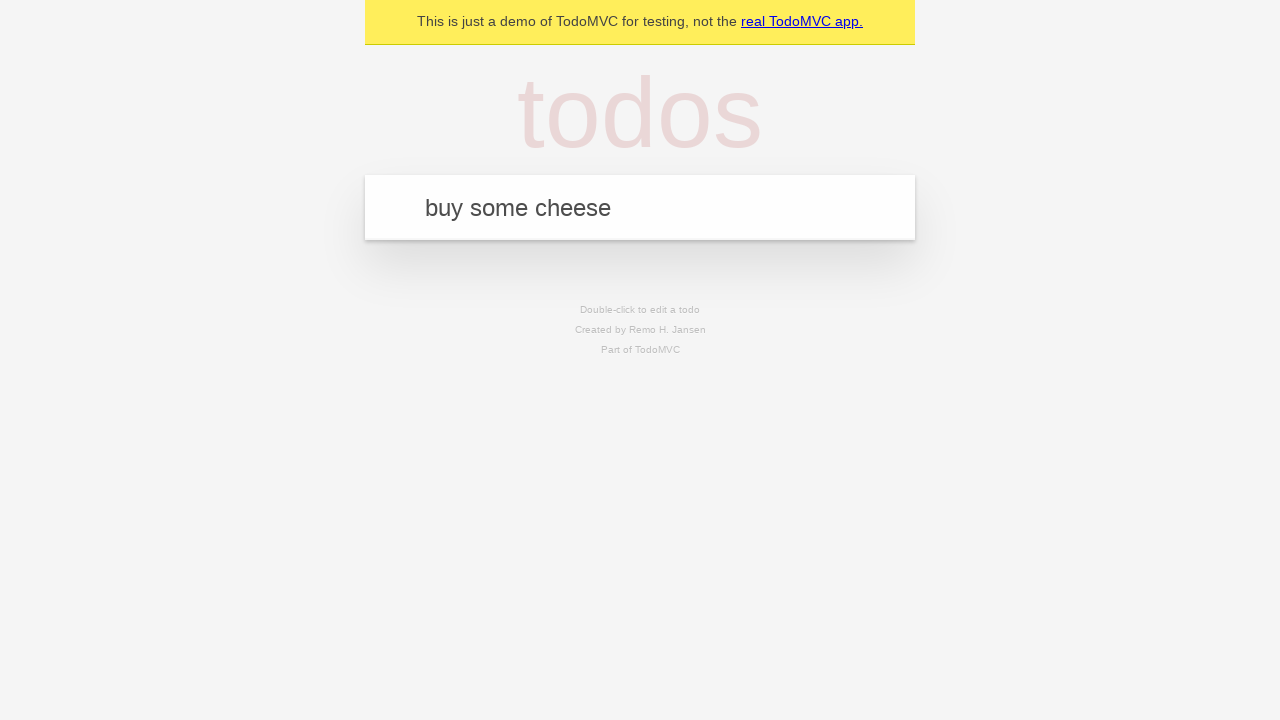

Pressed Enter to add first todo item on internal:attr=[placeholder="What needs to be done?"i]
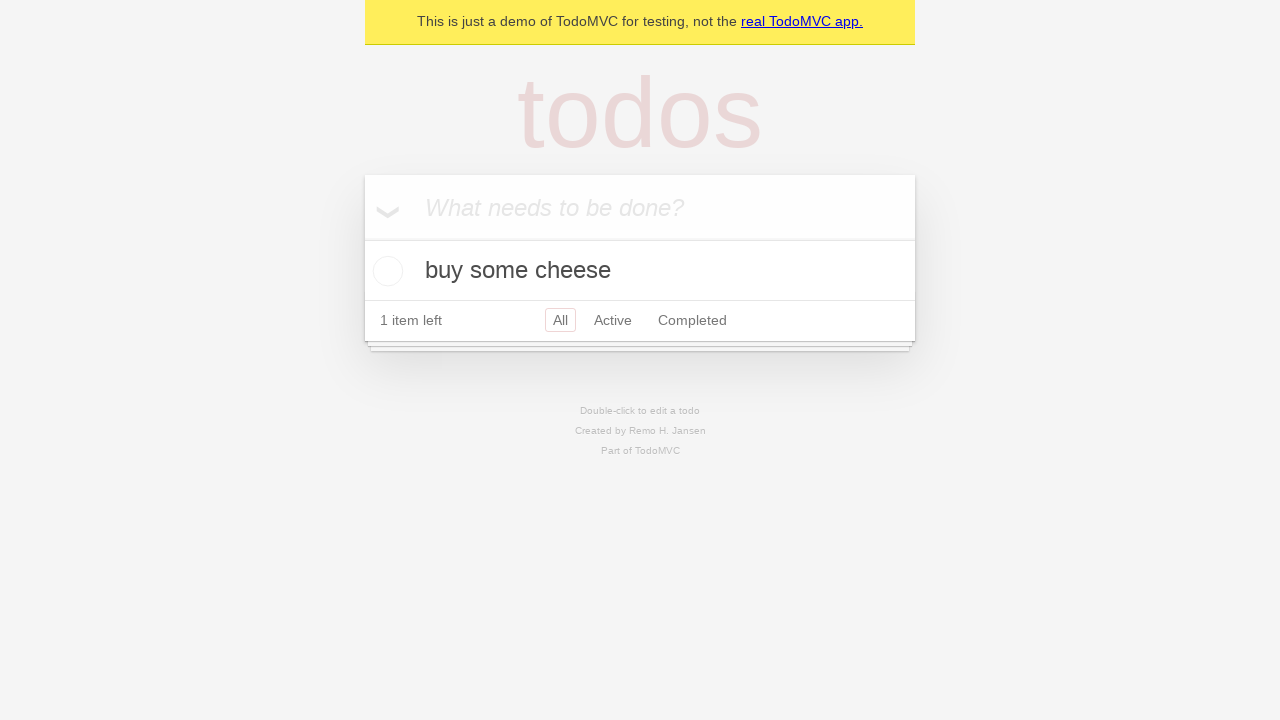

Filled todo input with 'feed the cat' on internal:attr=[placeholder="What needs to be done?"i]
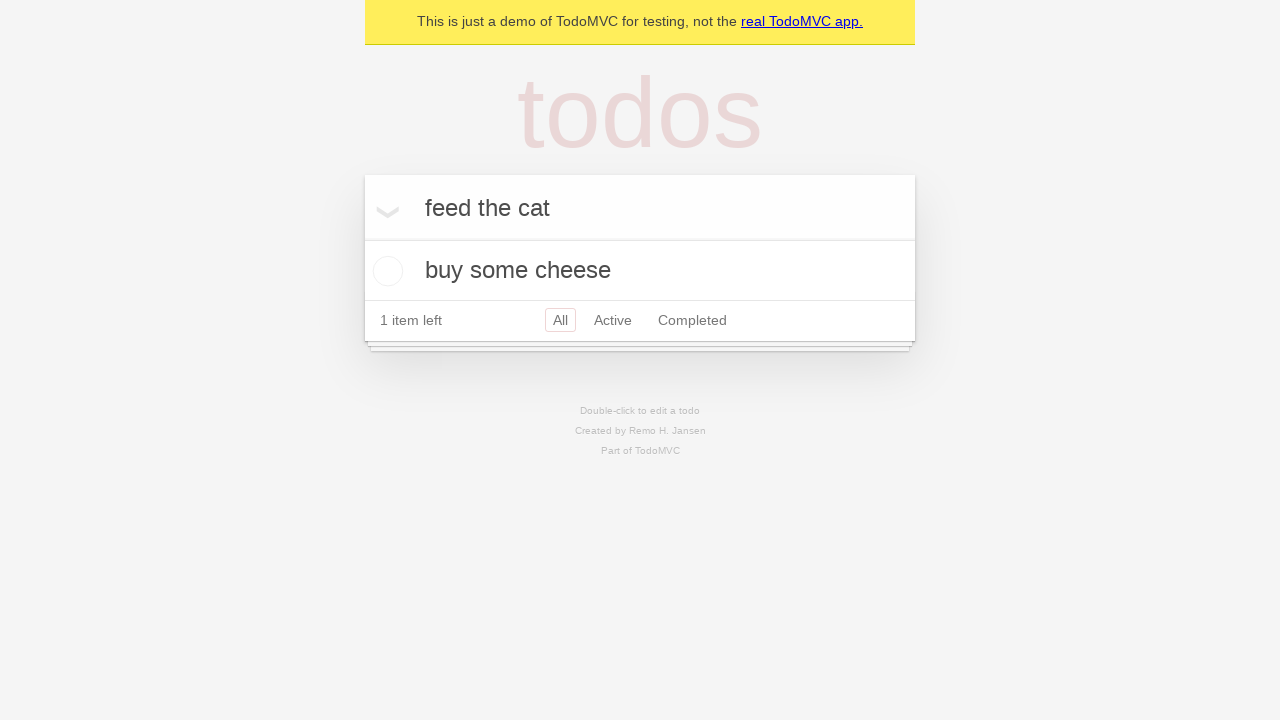

Pressed Enter to add second todo item on internal:attr=[placeholder="What needs to be done?"i]
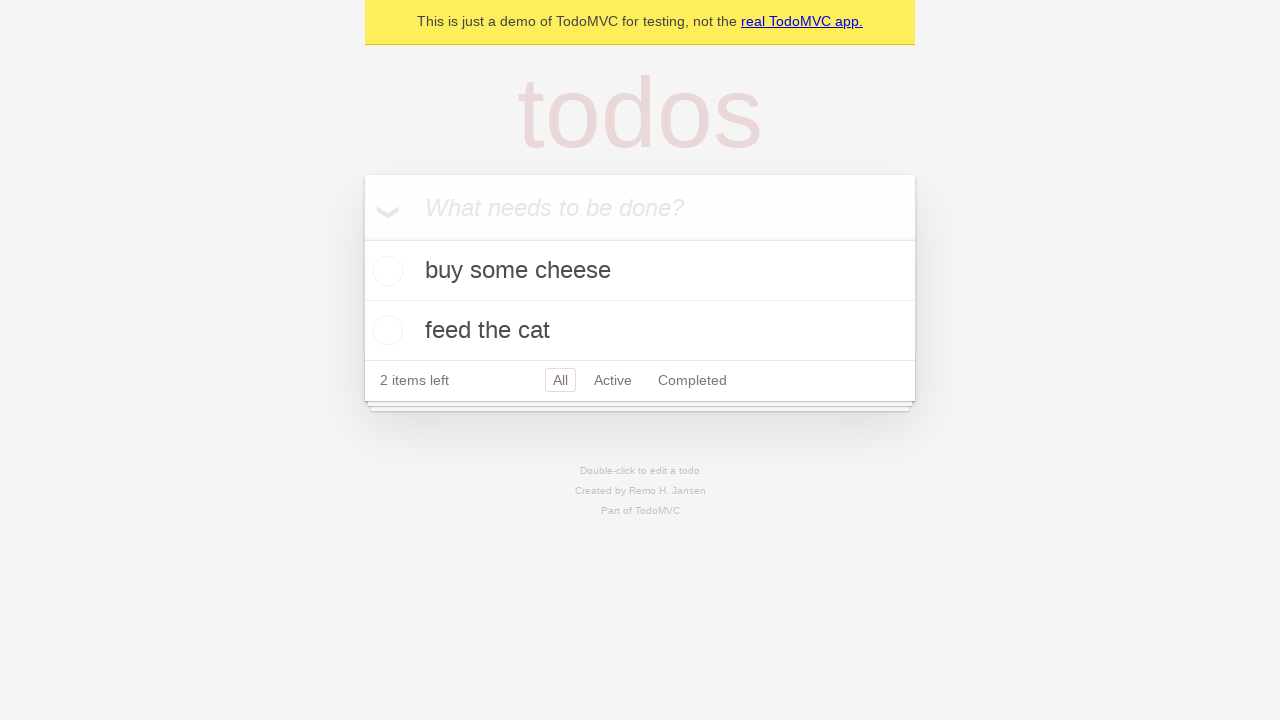

Filled todo input with 'book a doctors appointment' on internal:attr=[placeholder="What needs to be done?"i]
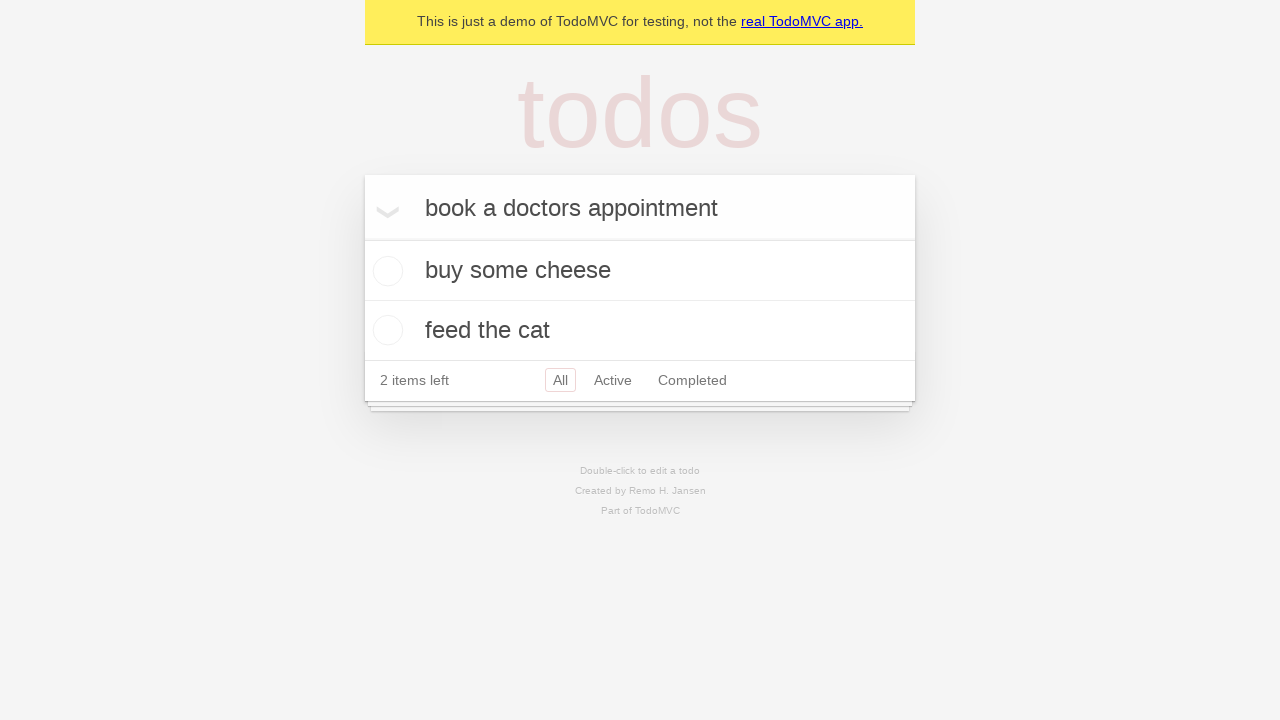

Pressed Enter to add third todo item on internal:attr=[placeholder="What needs to be done?"i]
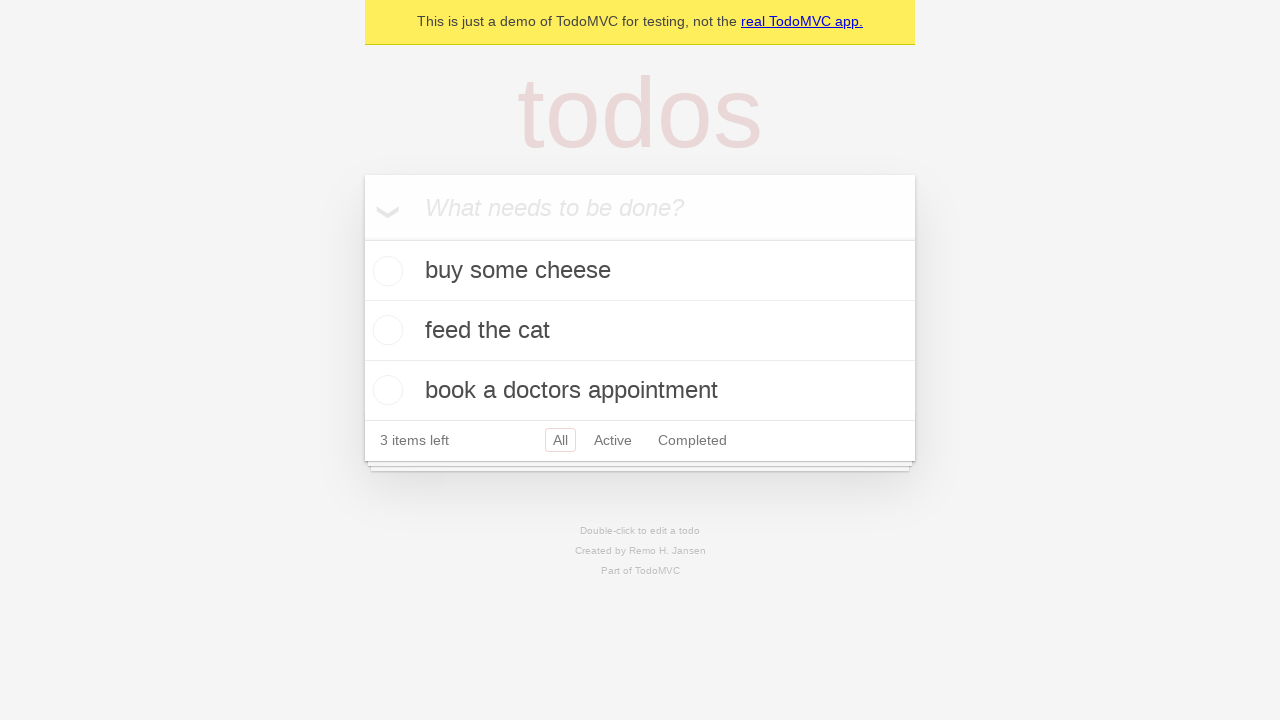

Checked the second todo item as completed at (385, 330) on internal:testid=[data-testid="todo-item"s] >> nth=1 >> internal:role=checkbox
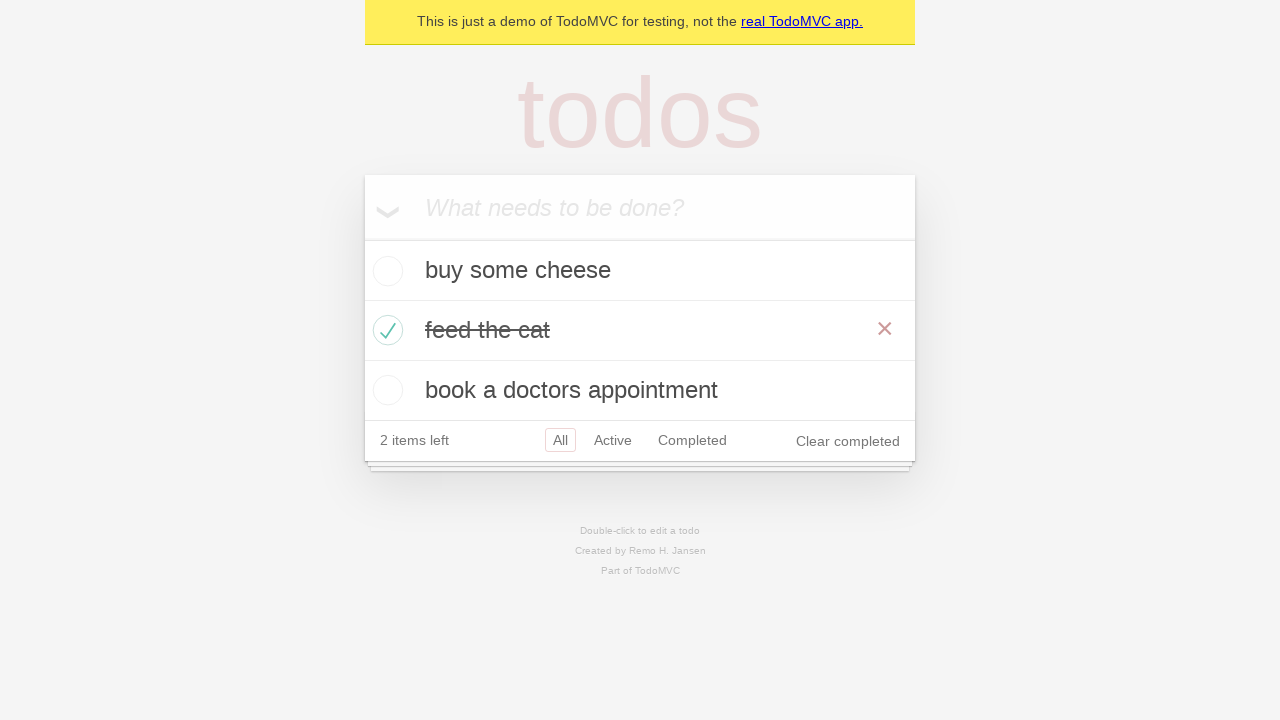

Clicked 'Clear completed' button to remove completed items at (848, 441) on internal:role=button[name="Clear completed"i]
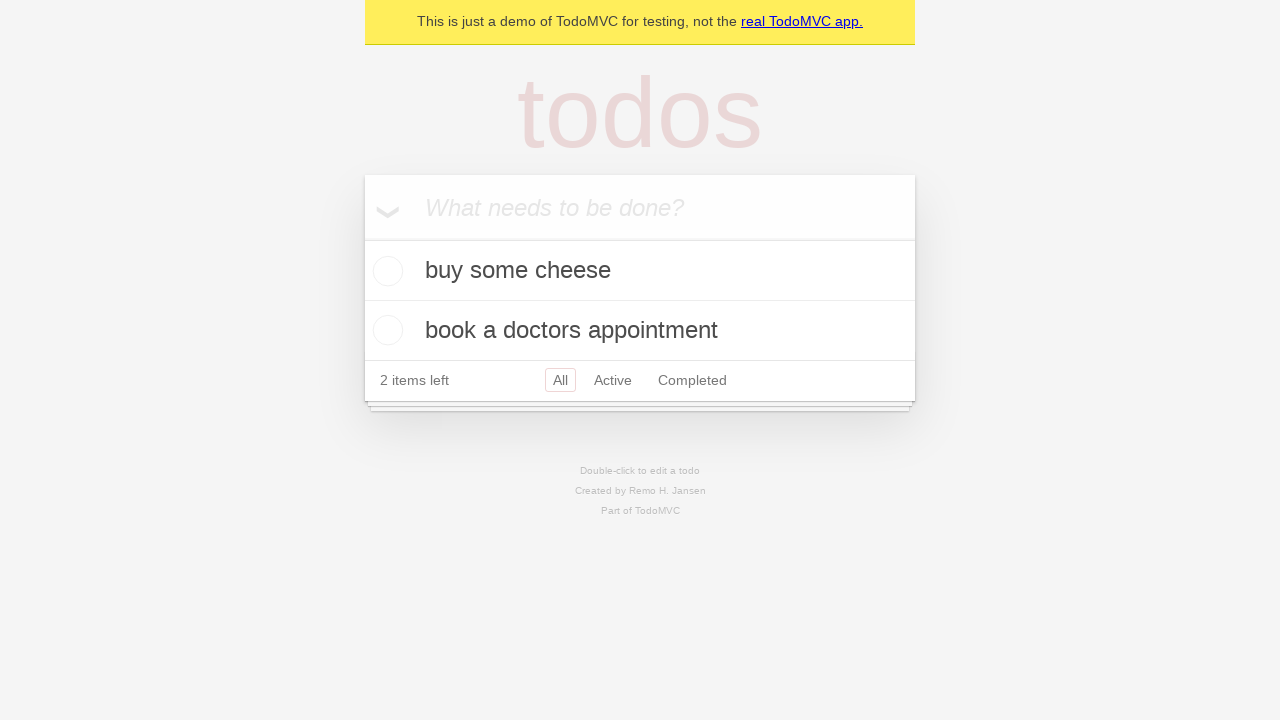

Waited for todo items to be present in the DOM
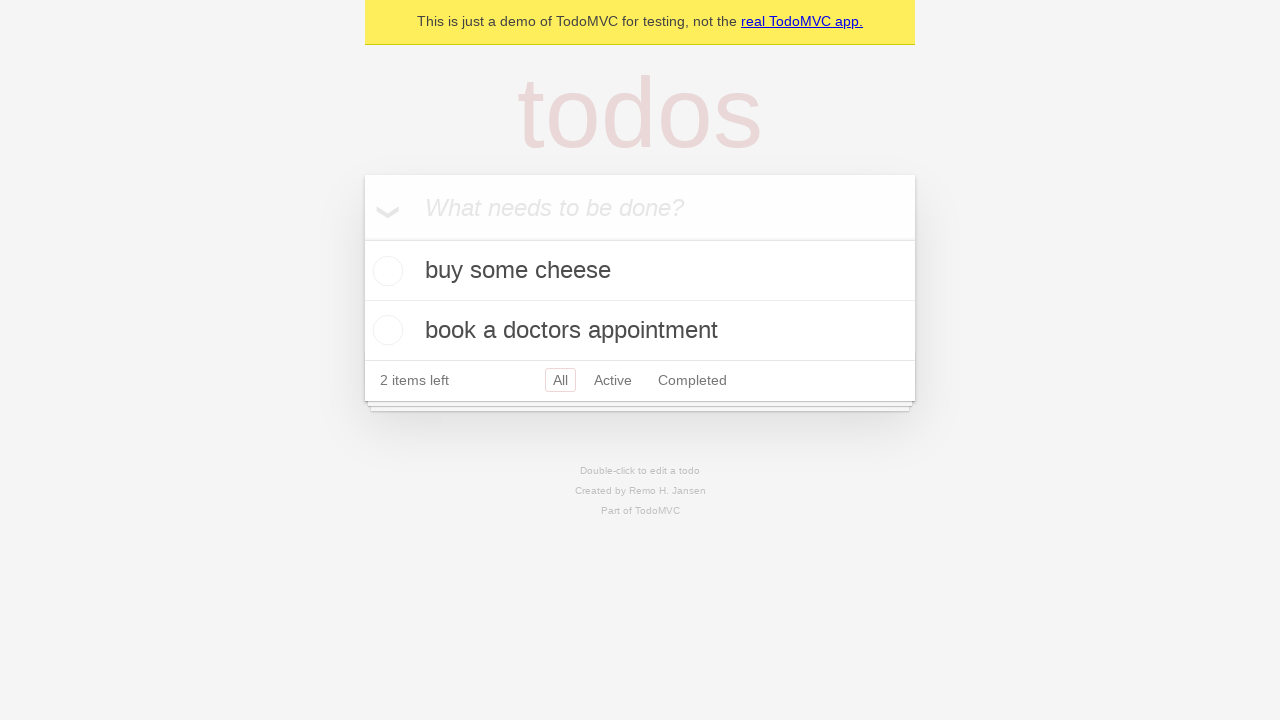

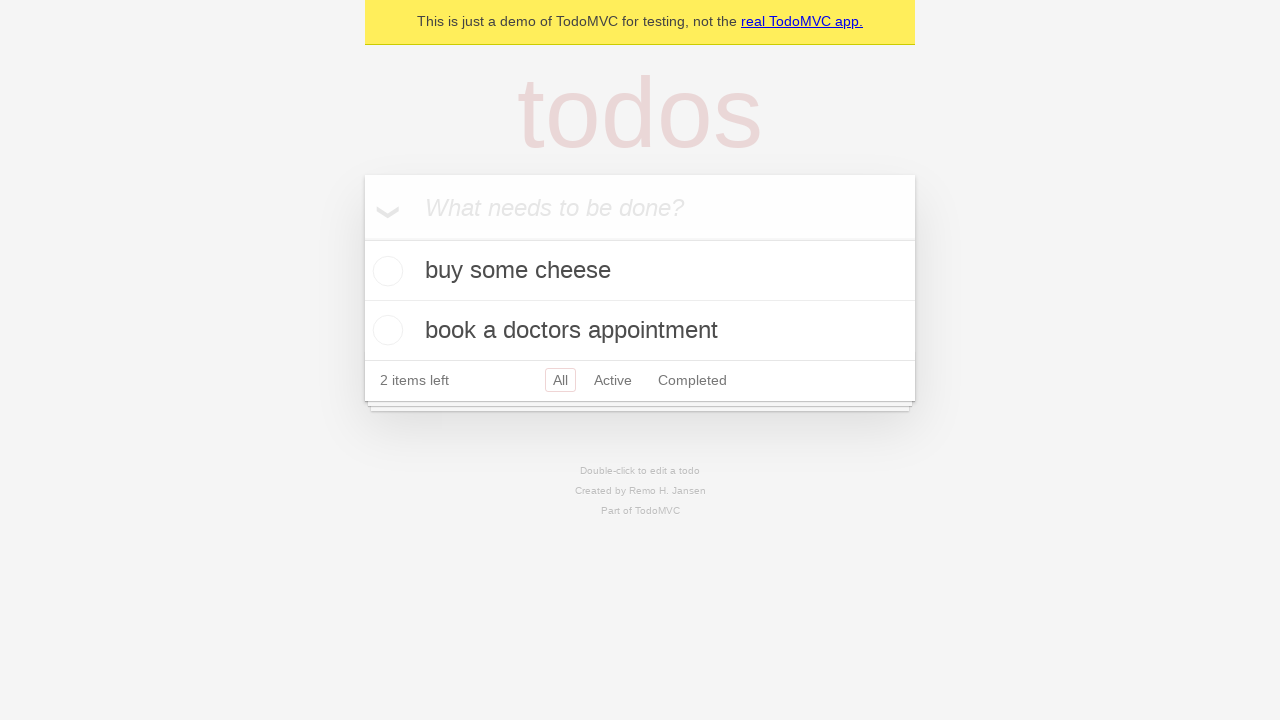